Navigates to Mangadex website and waits for chapter links to load on the page

Starting URL: https://mangadex.org

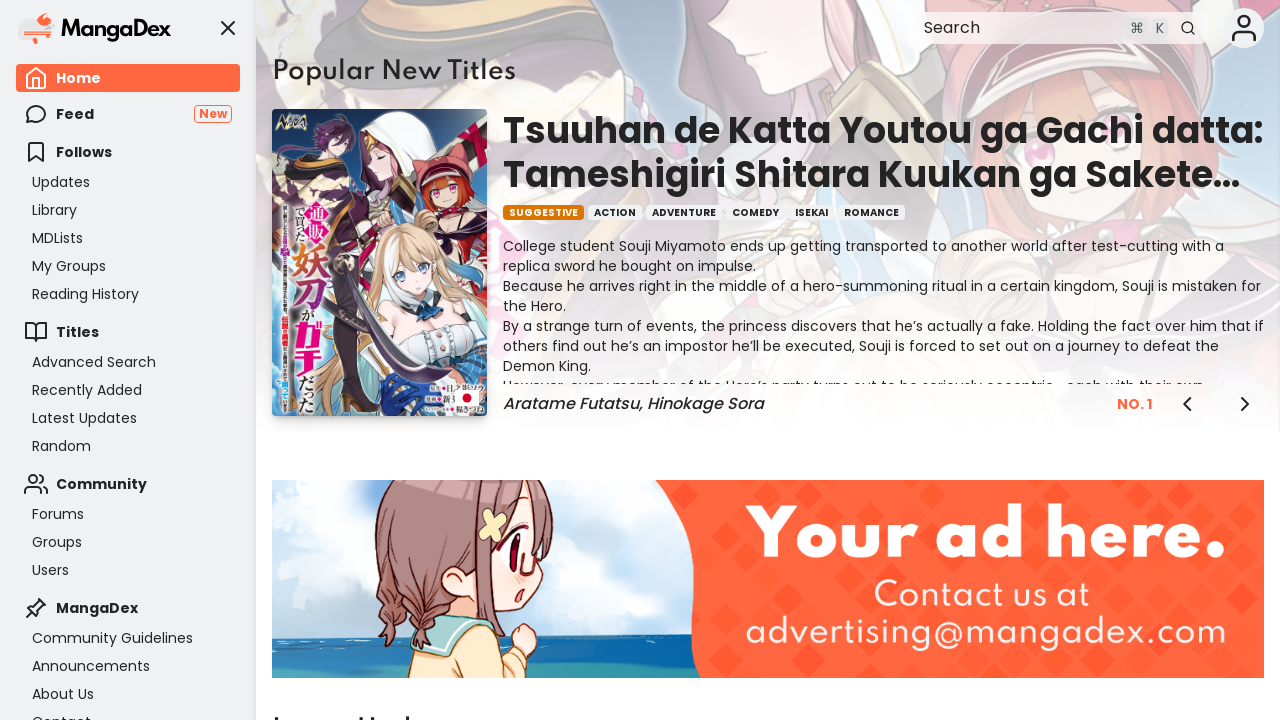

Waited for chapter links to load on Mangadex page
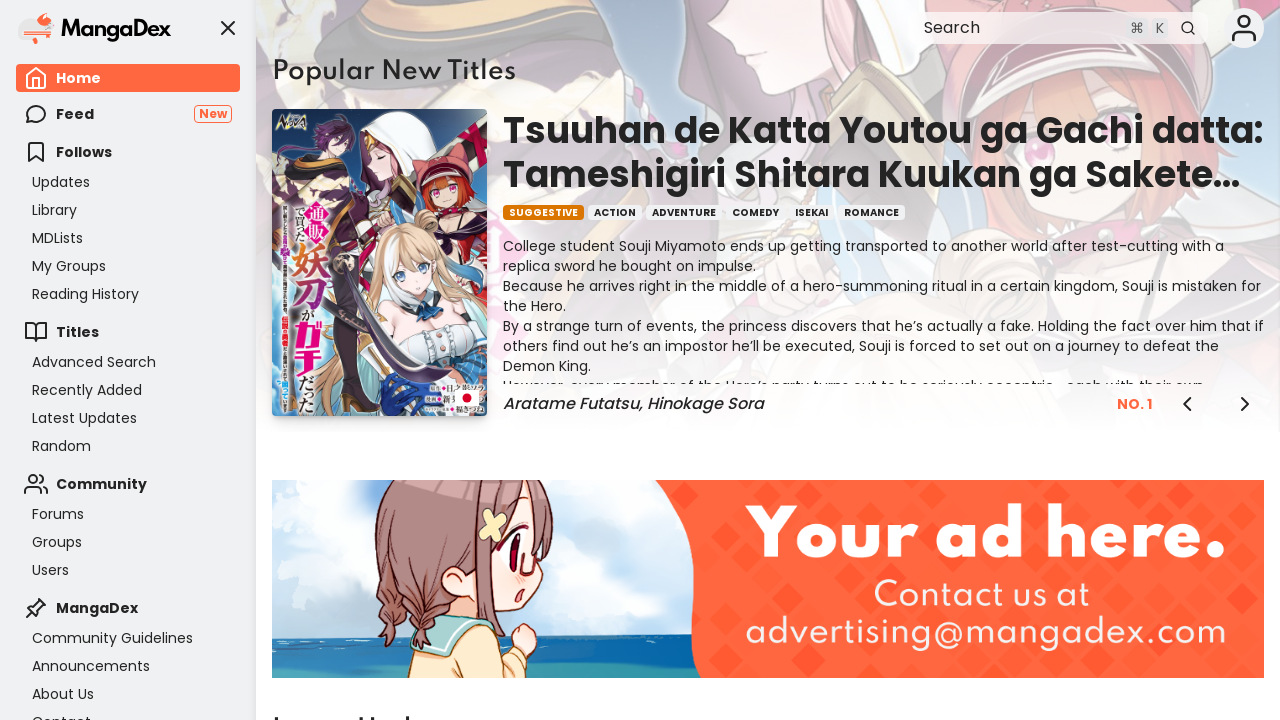

Waited 2 seconds for all page elements to fully load
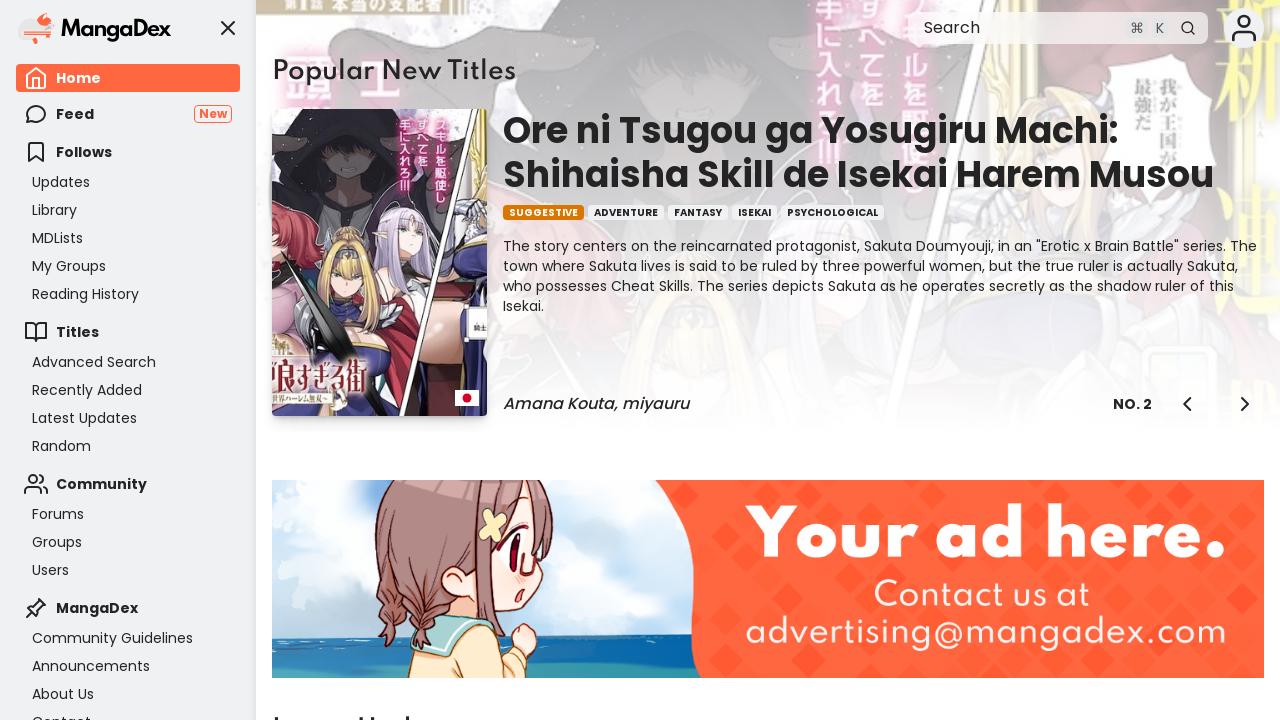

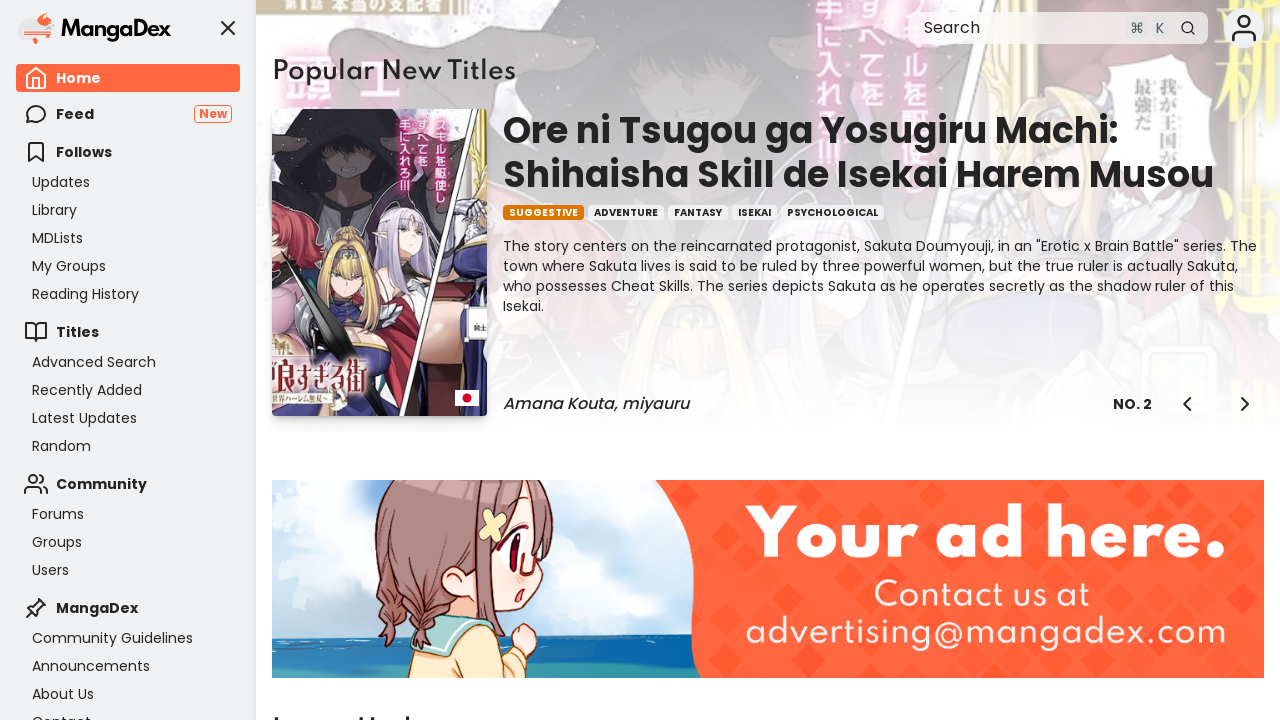